Tests viewing a product from large promo banner, returning to home page, and verifying the product appears in view history

Starting URL: http://intershop5.skillbox.ru/

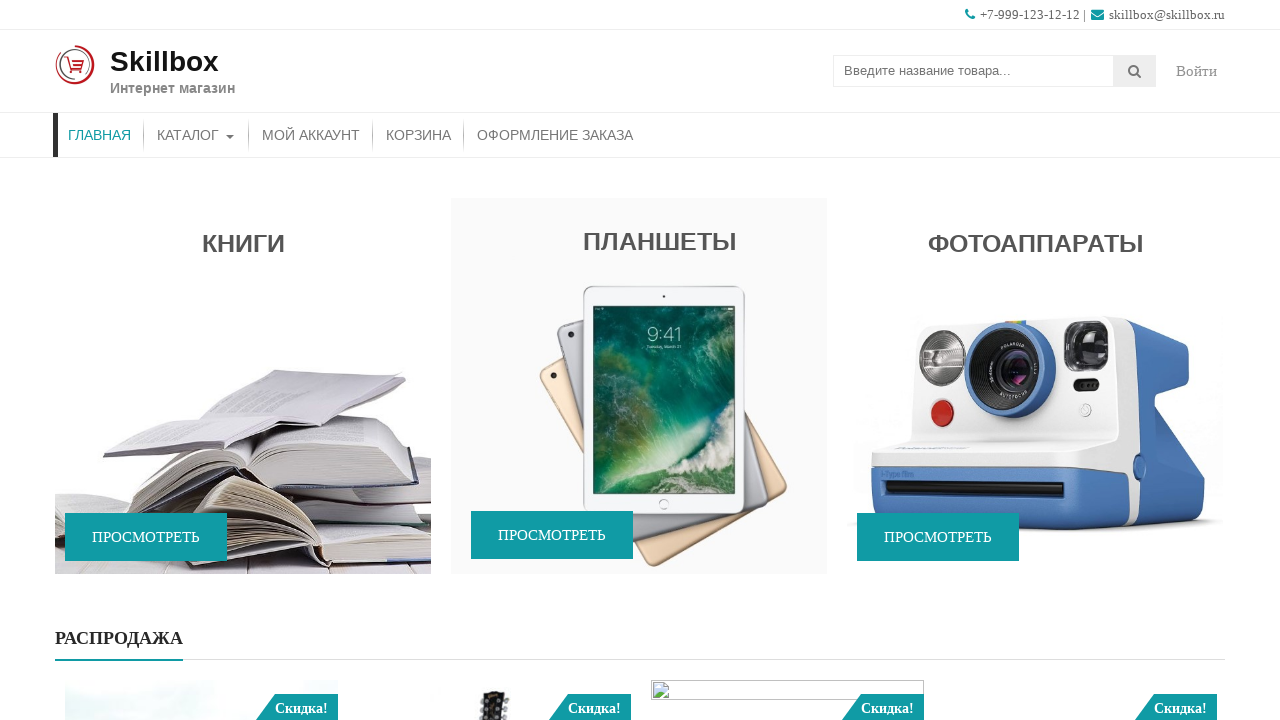

Scrolled down 1000px to view large promo banner
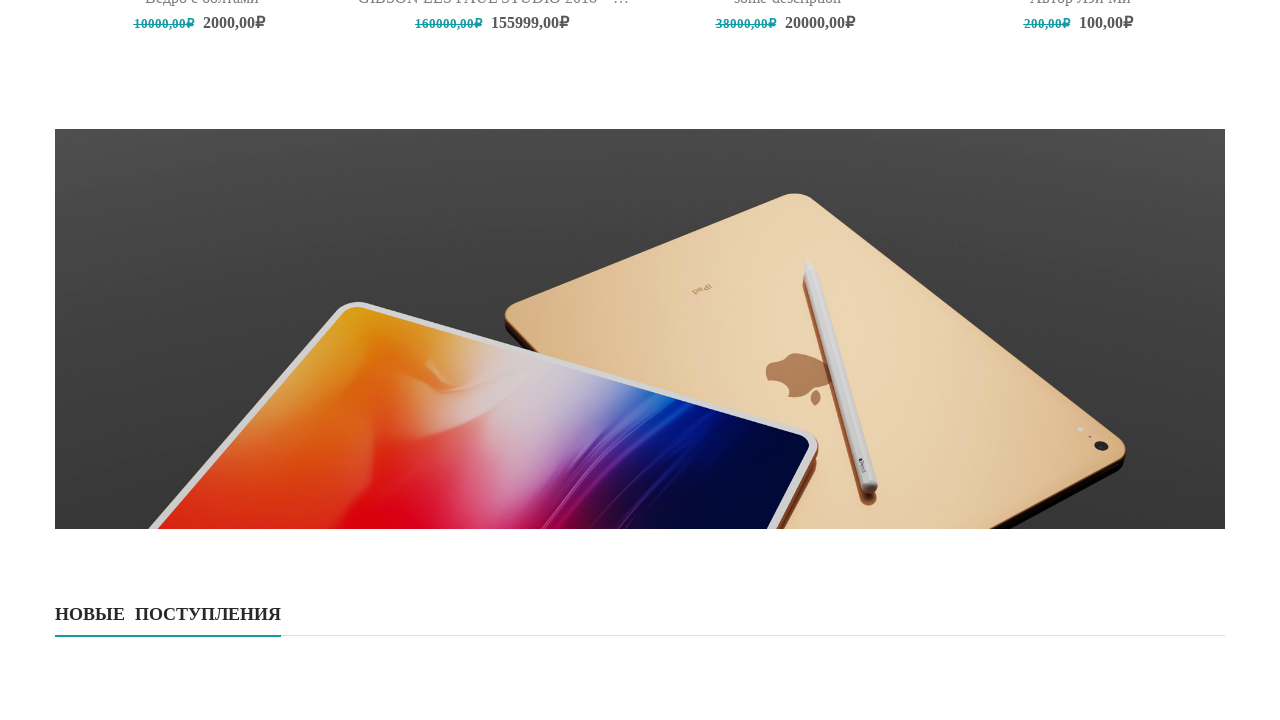

Large promo banner View button selector loaded
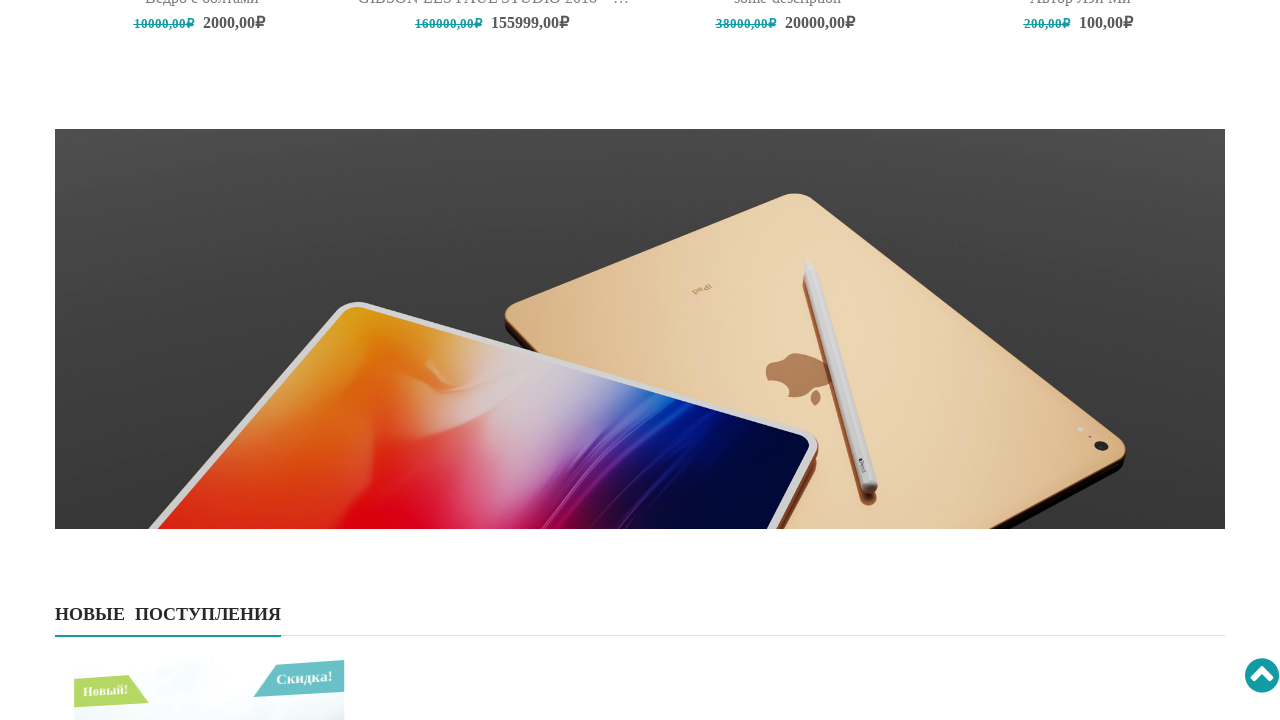

Clicked View button on large promo banner at (281, 360) on xpath=//div[@class='promo-widget-wrap-full style_one']//span[@class='btn promo-l
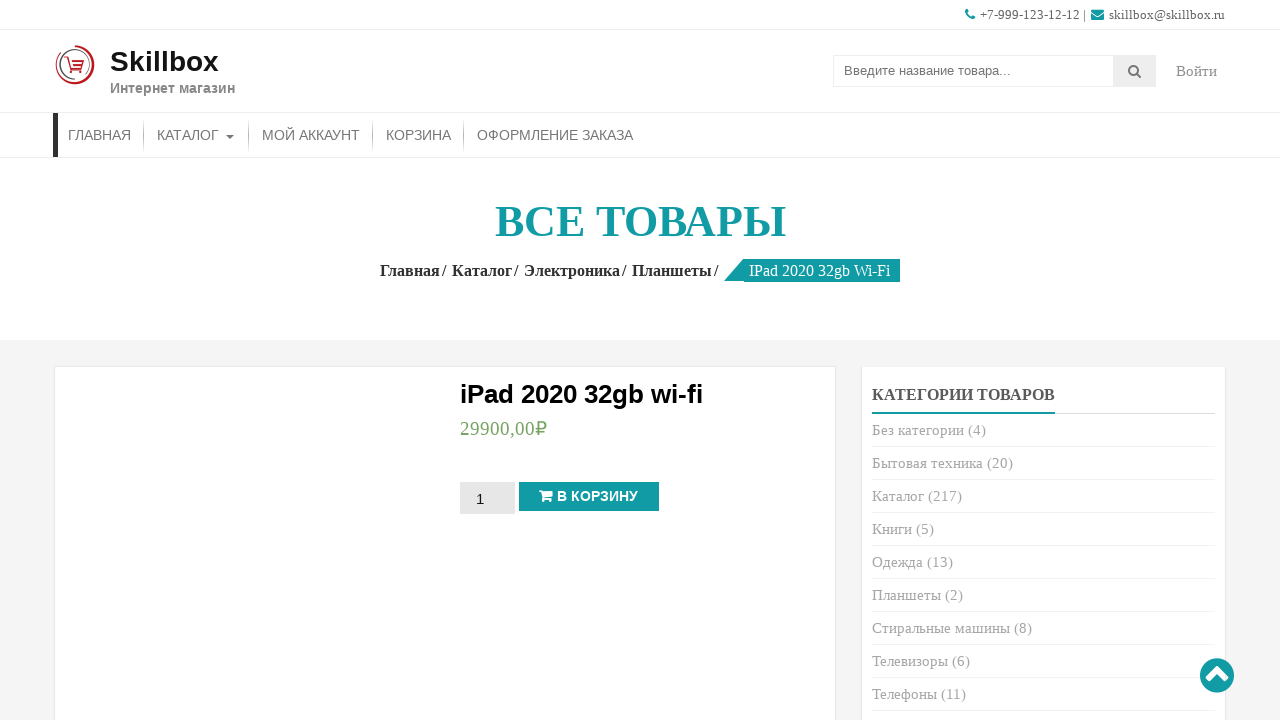

Clicked Home button in main menu to return to home page at (100, 135) on xpath=//li[contains(@class,'menu-item-home')]//a
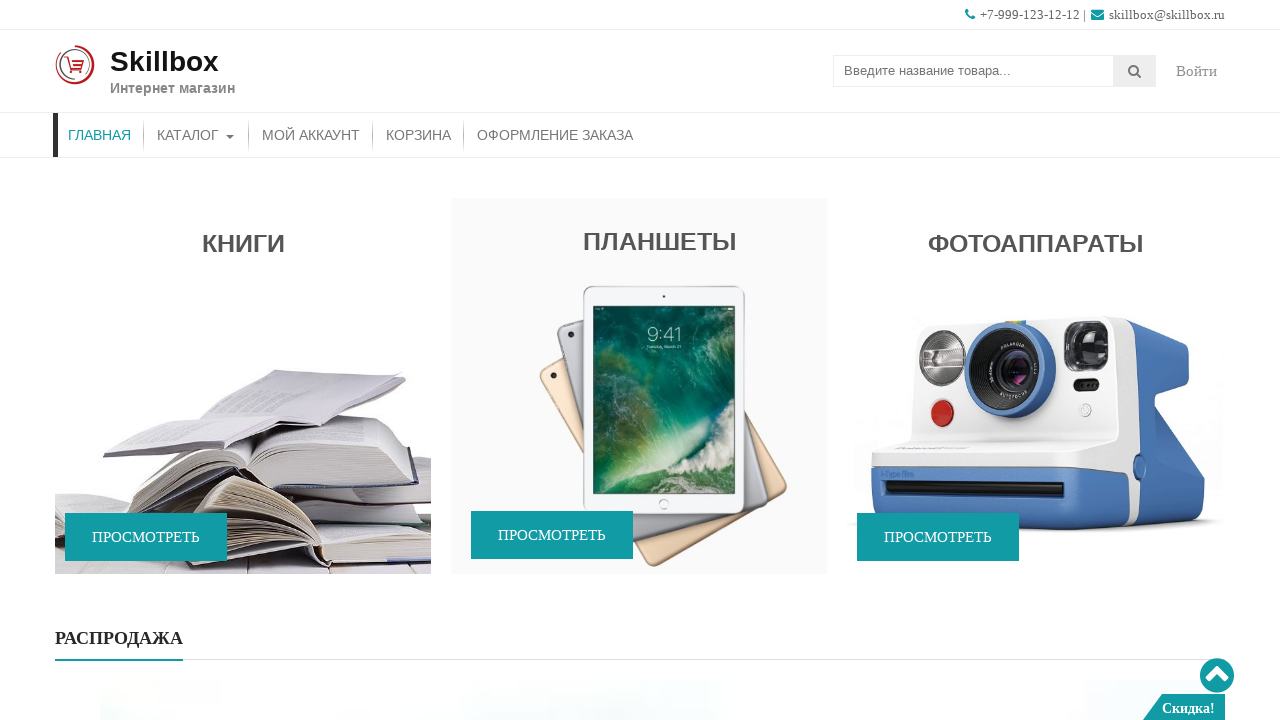

Scrolled down 2300px to view history section
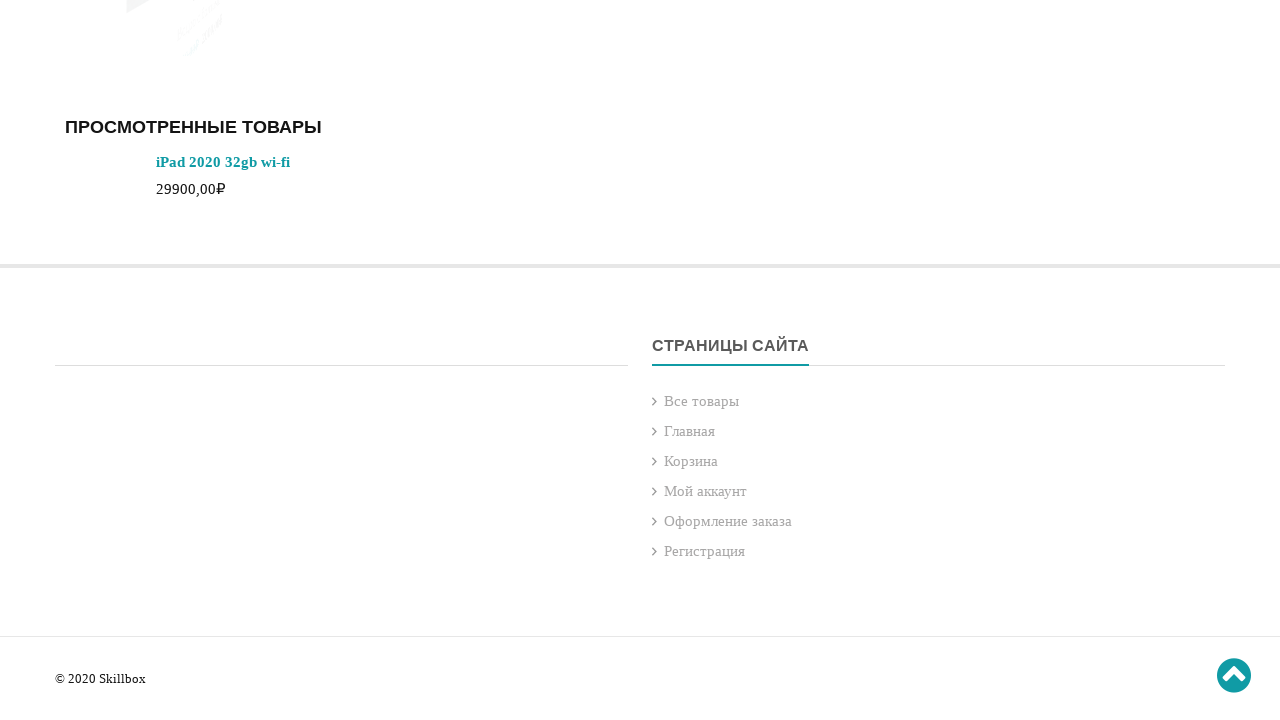

View history product list loaded and verified
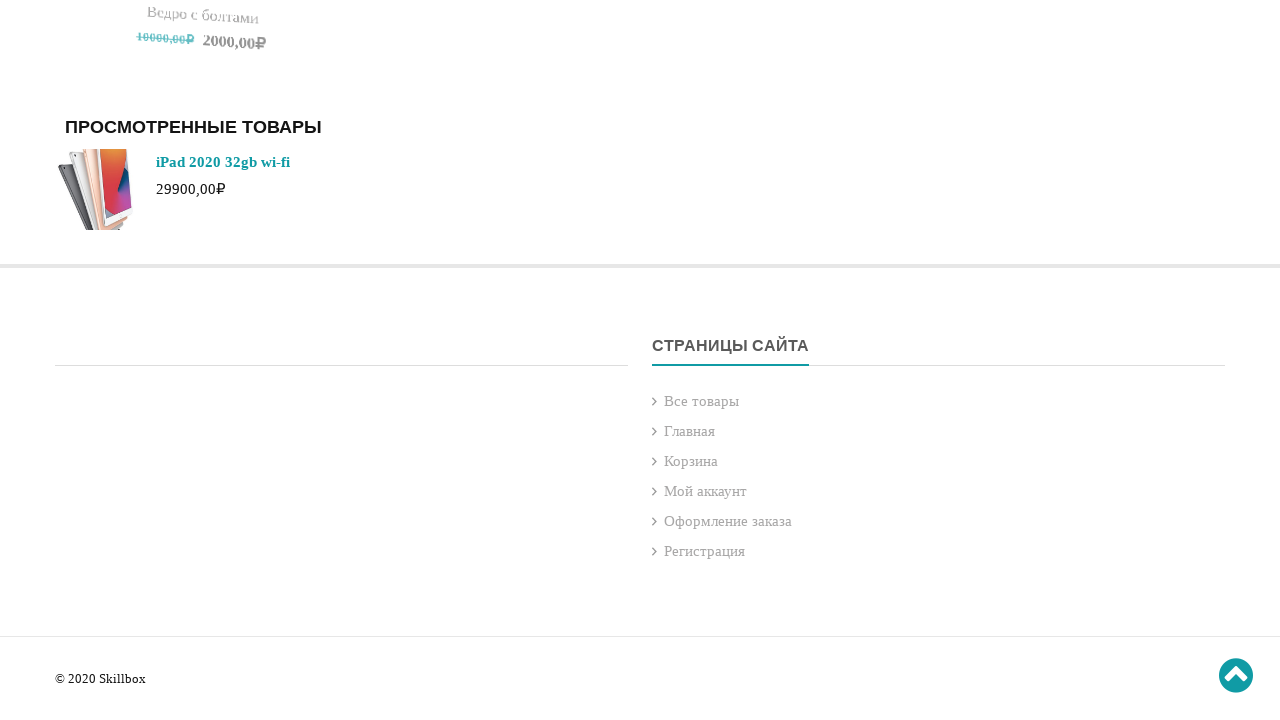

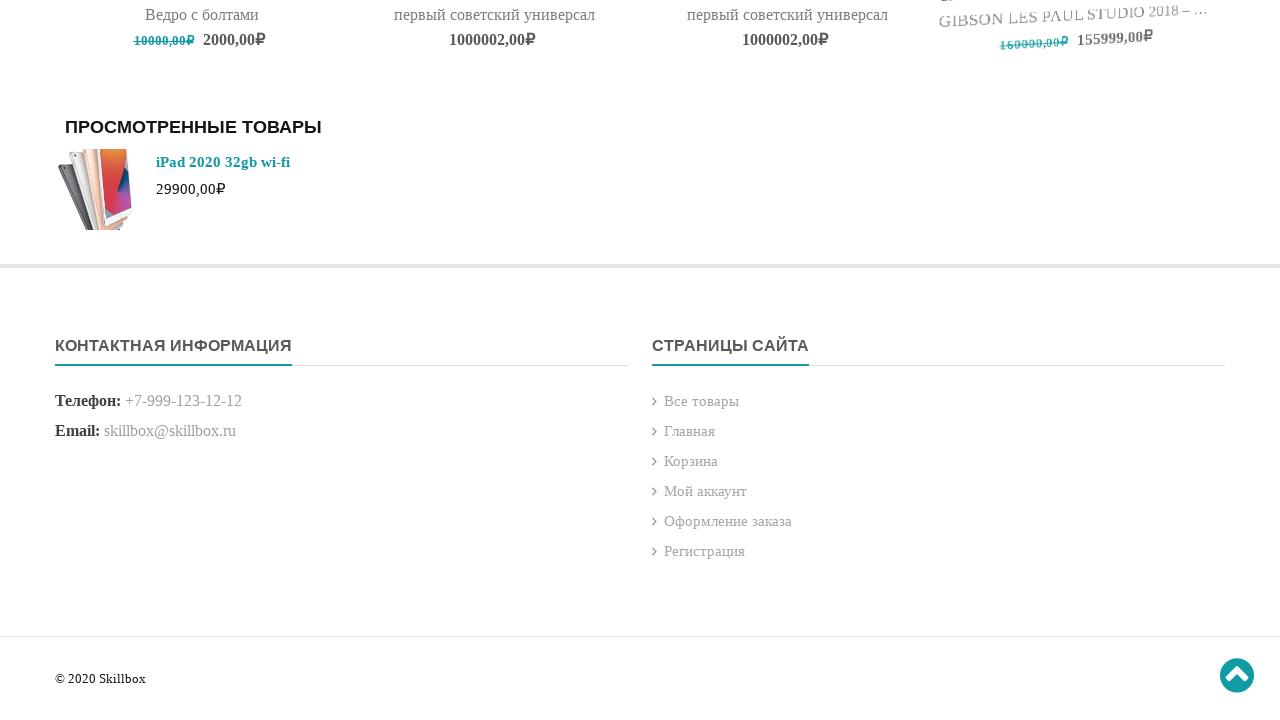